Tests browser window handling by opening new tabs and windows, switching between them, and returning to the parent window

Starting URL: https://demoqa.com/browser-windows

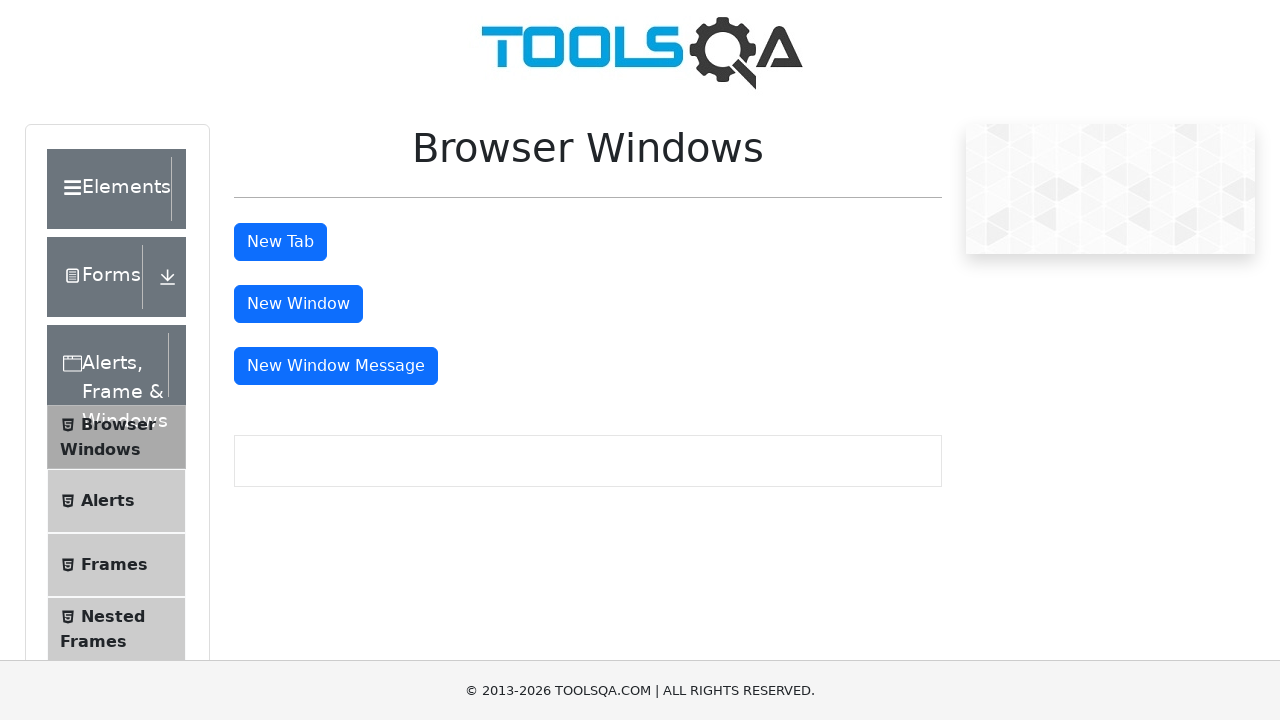

Stored parent window reference
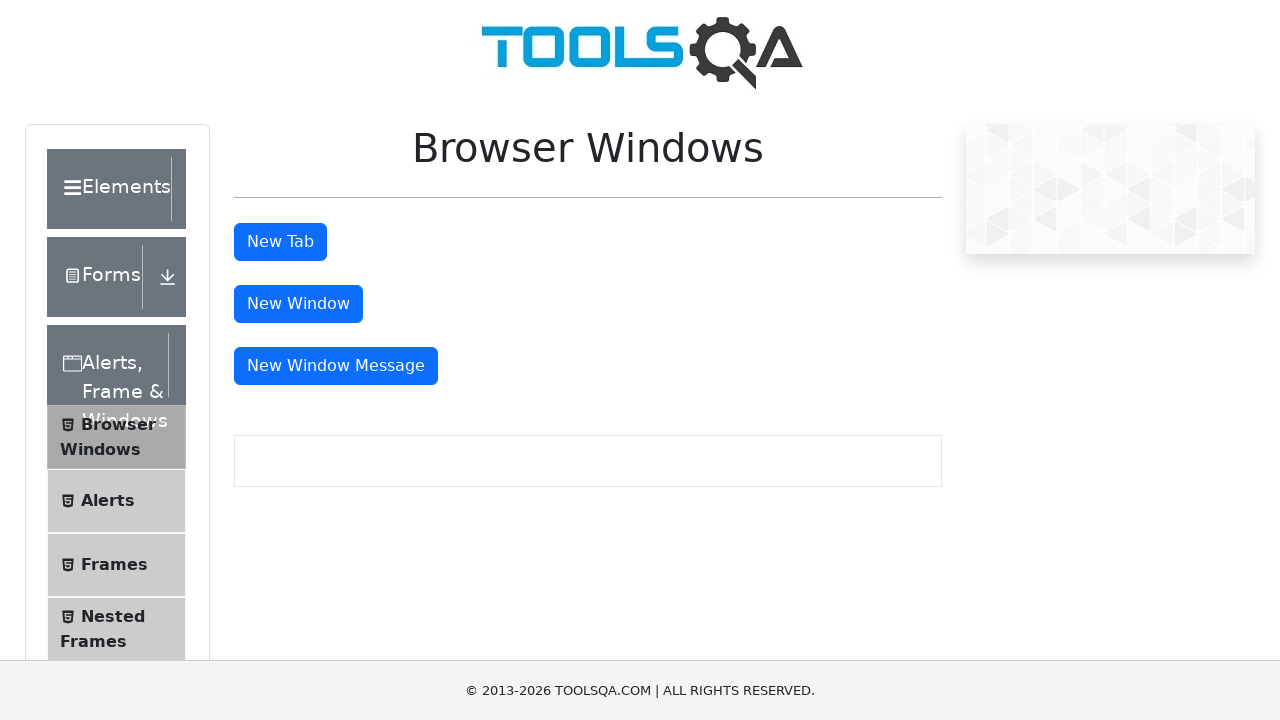

Clicked button to open new tab at (280, 242) on #tabButton
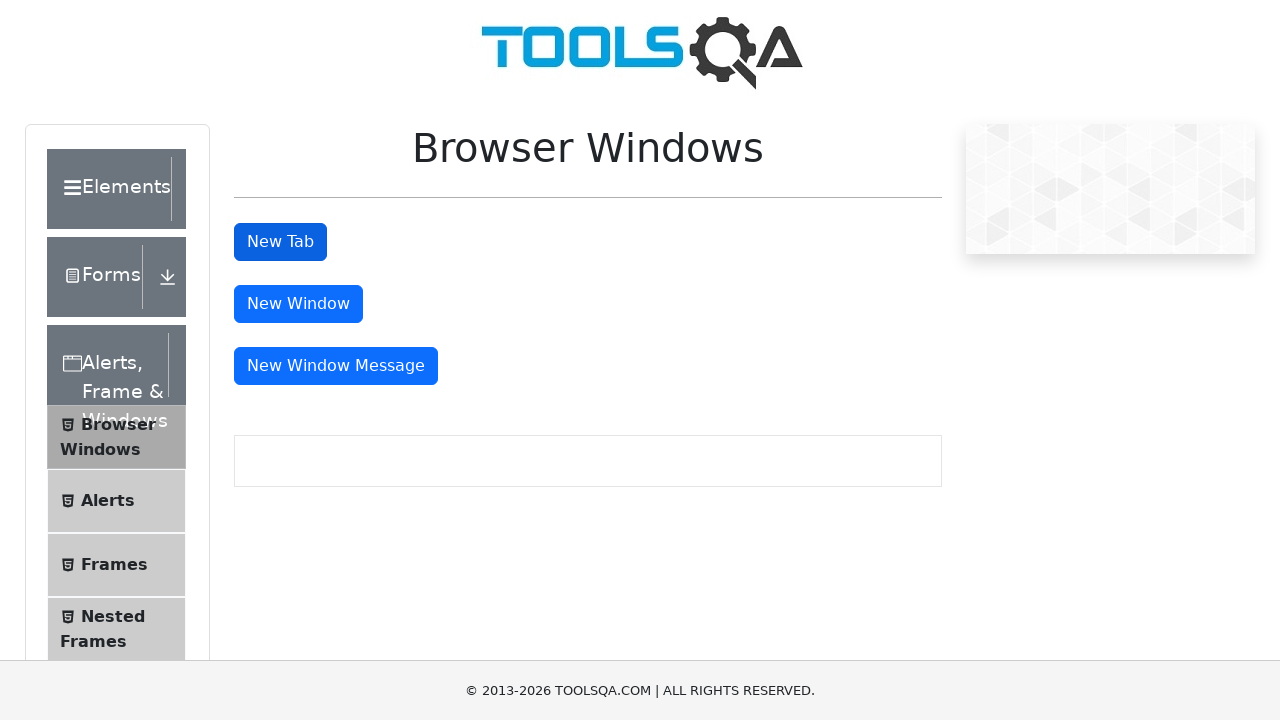

Clicked button to open new window at (298, 304) on #windowButton
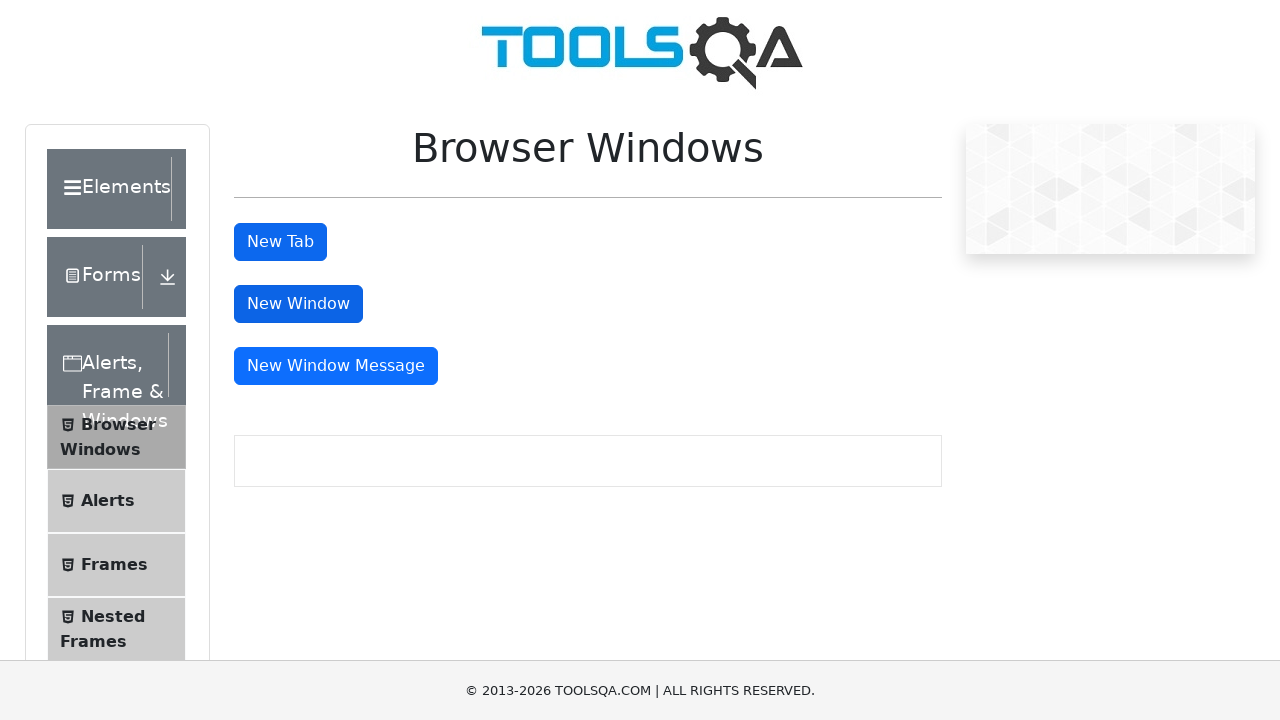

Retrieved all pages in context (3 total)
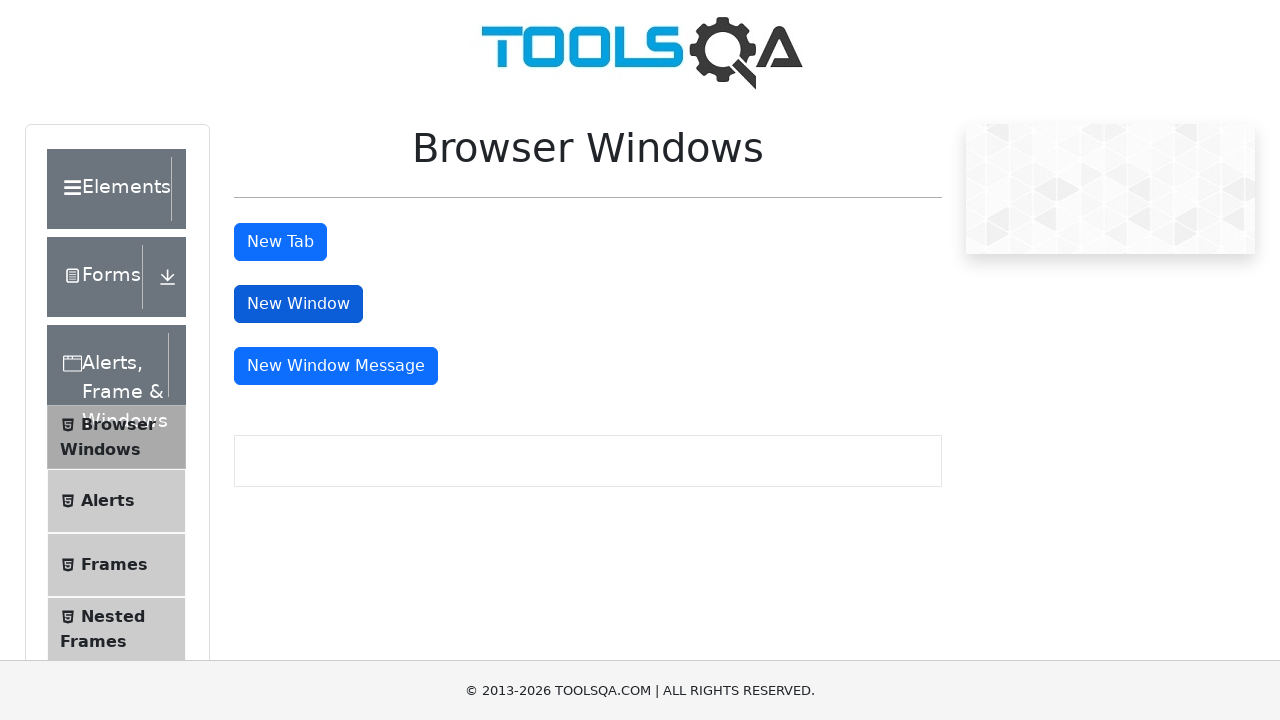

Switched to child window/tab
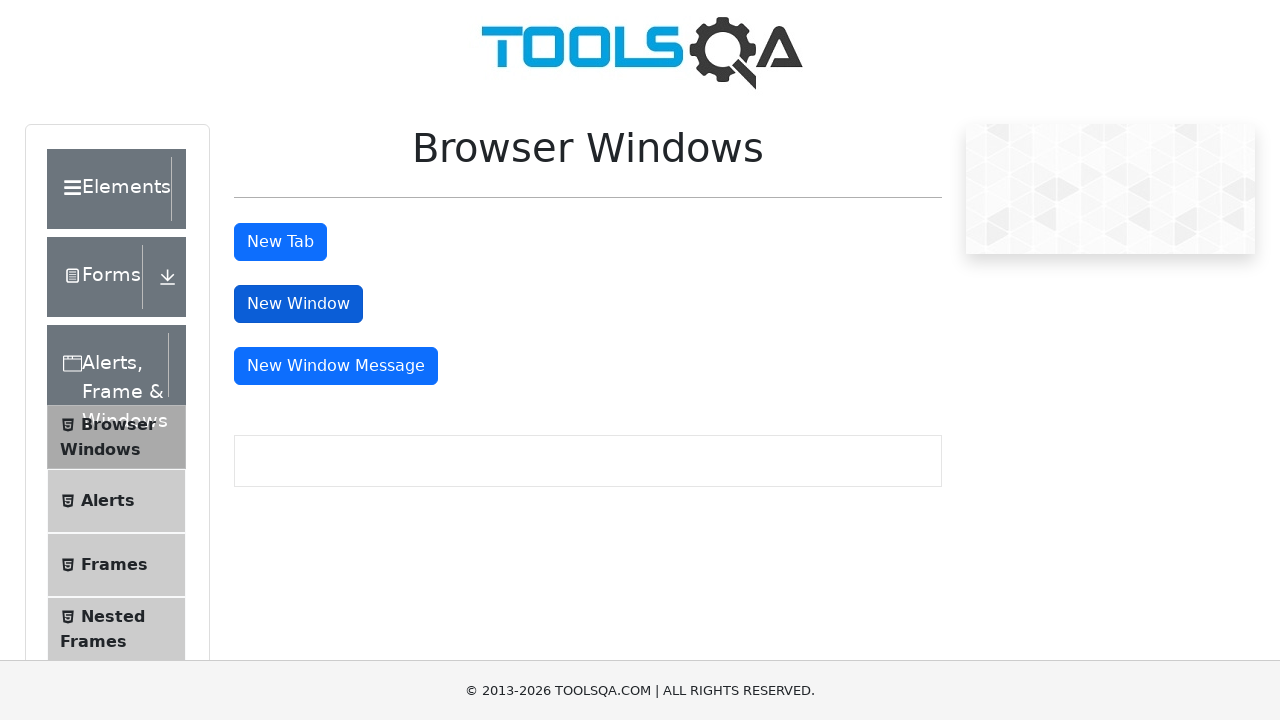

Switched to child window/tab
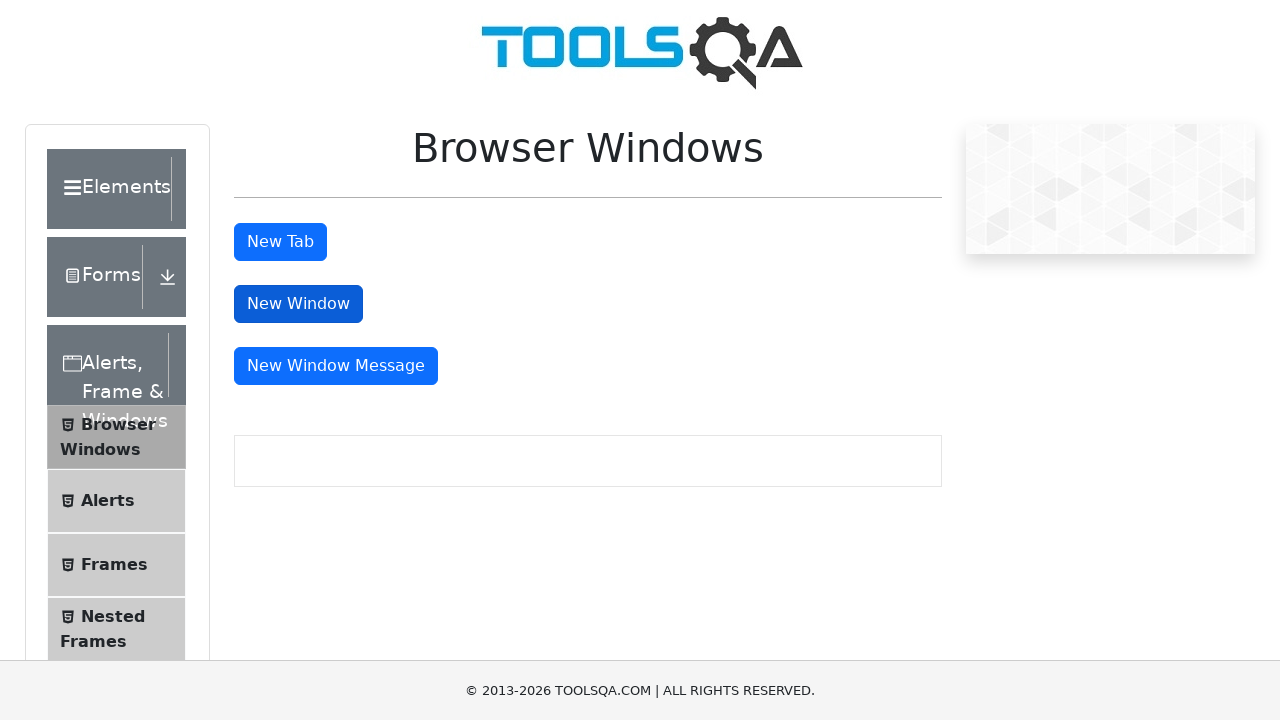

Switched back to parent window
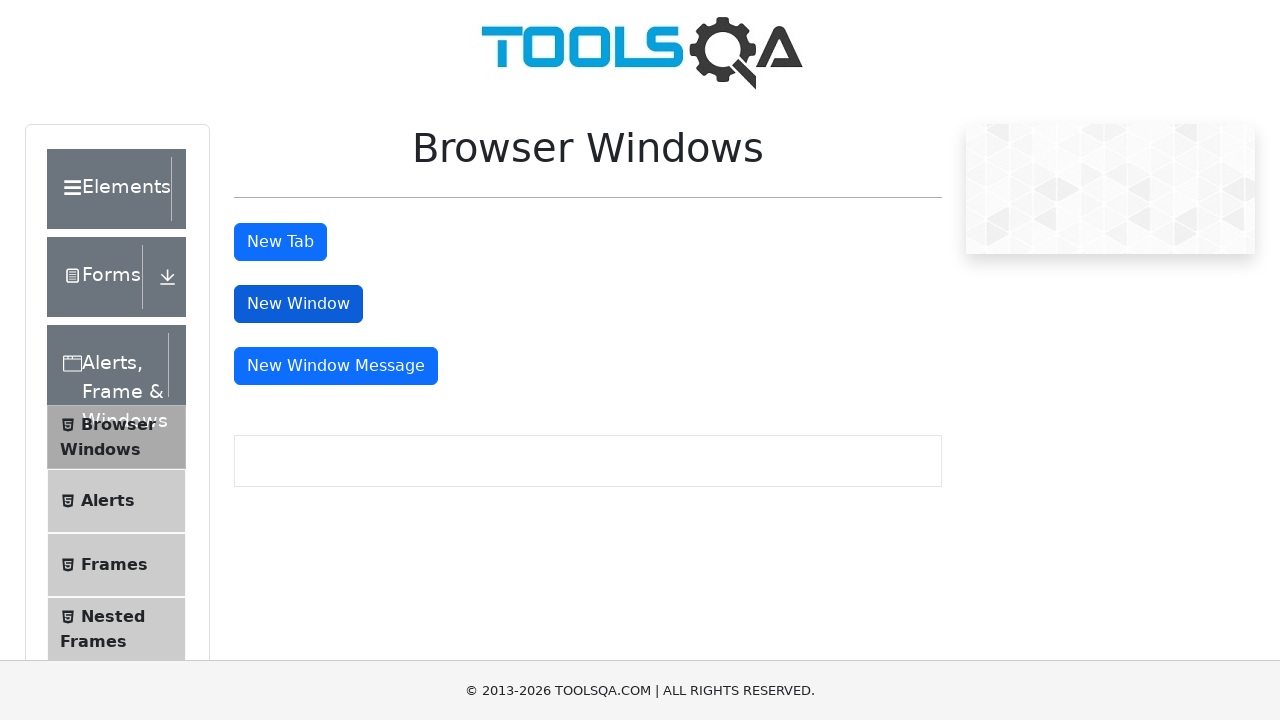

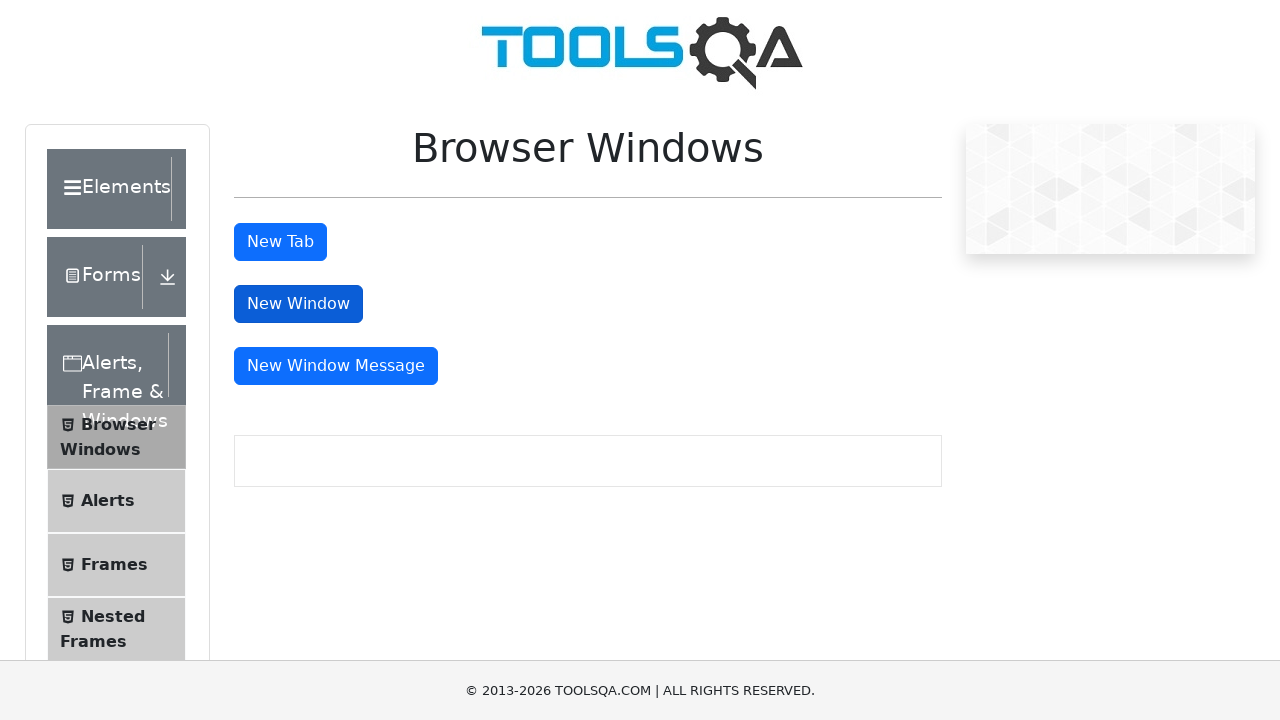